Navigates to Hacker News newest articles page and paginates through multiple pages by clicking the "More" link, verifying that articles are displayed on each page.

Starting URL: https://news.ycombinator.com/newest

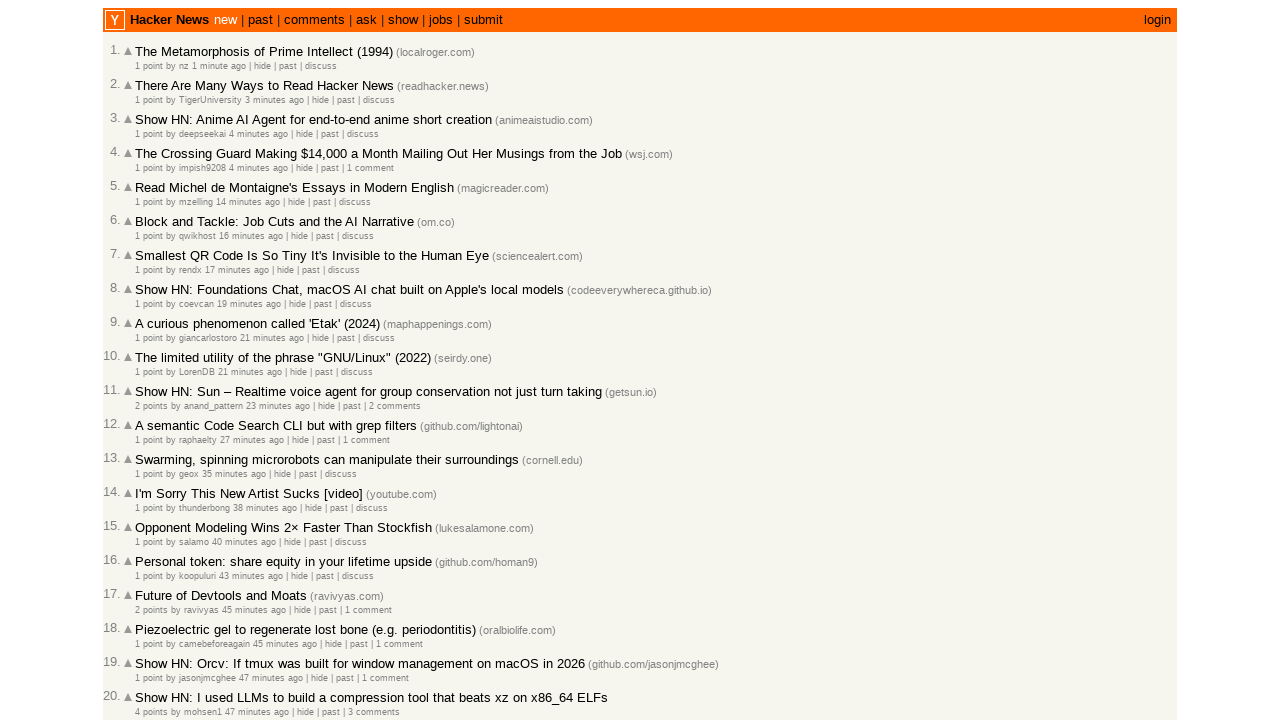

Waited for articles to load on the first page
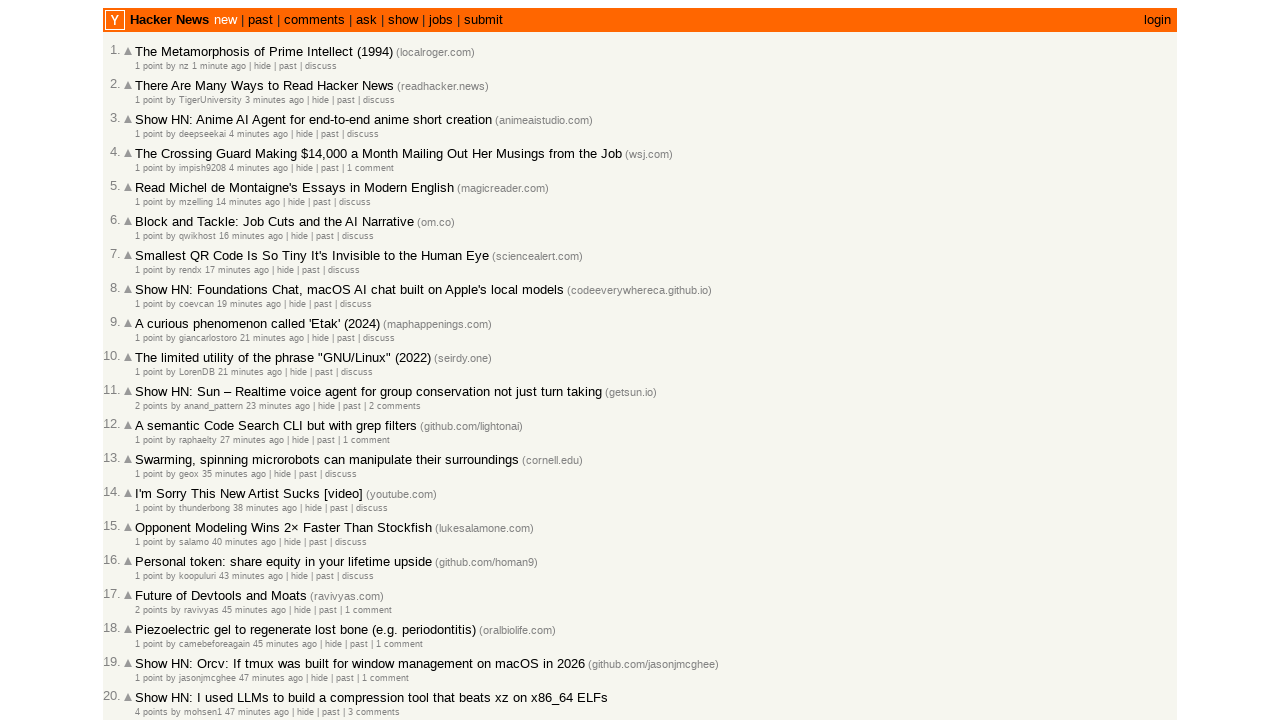

Clicked 'More' link to navigate to page 2 at (149, 616) on a.morelink
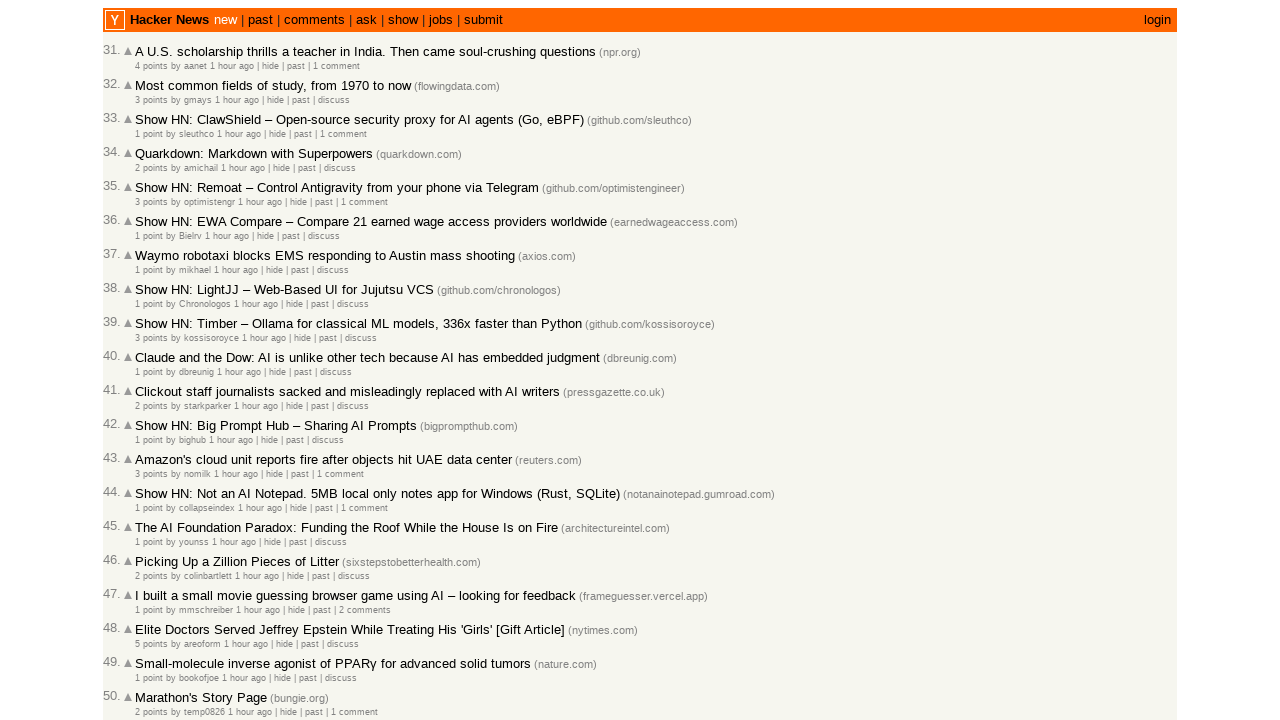

Page 2 loaded (networkidle state reached)
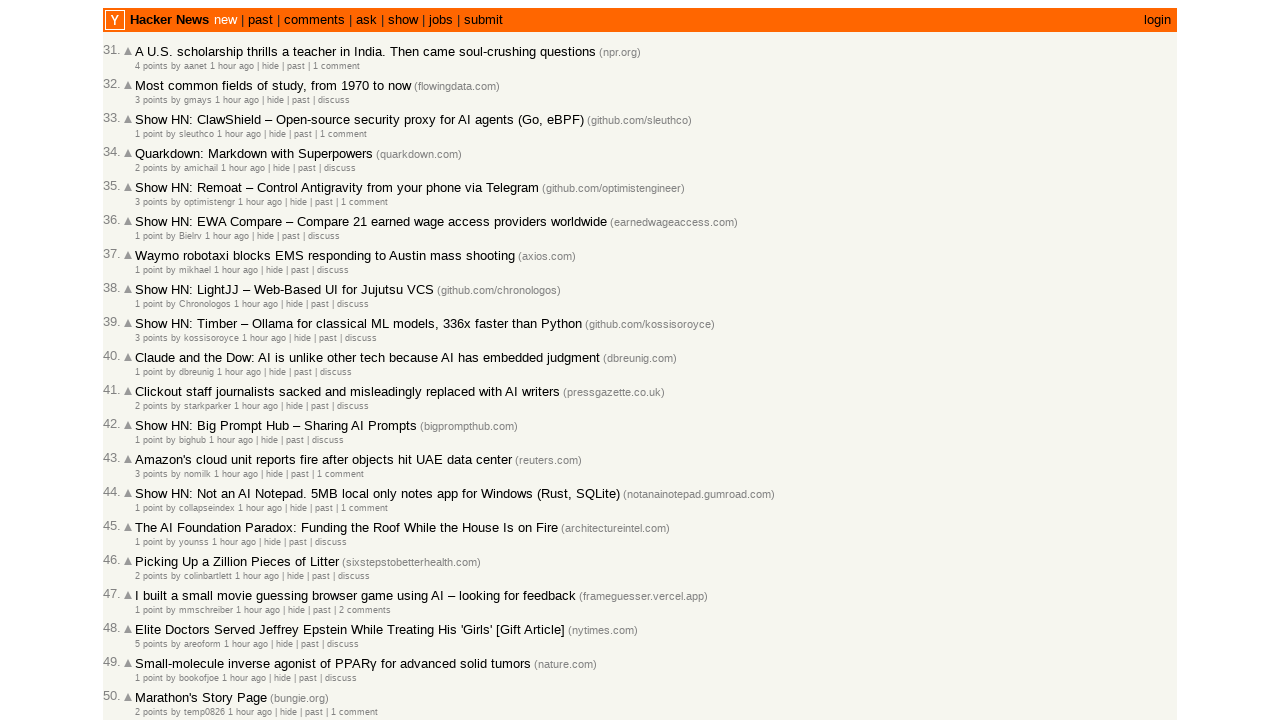

Verified articles are displayed on page 2
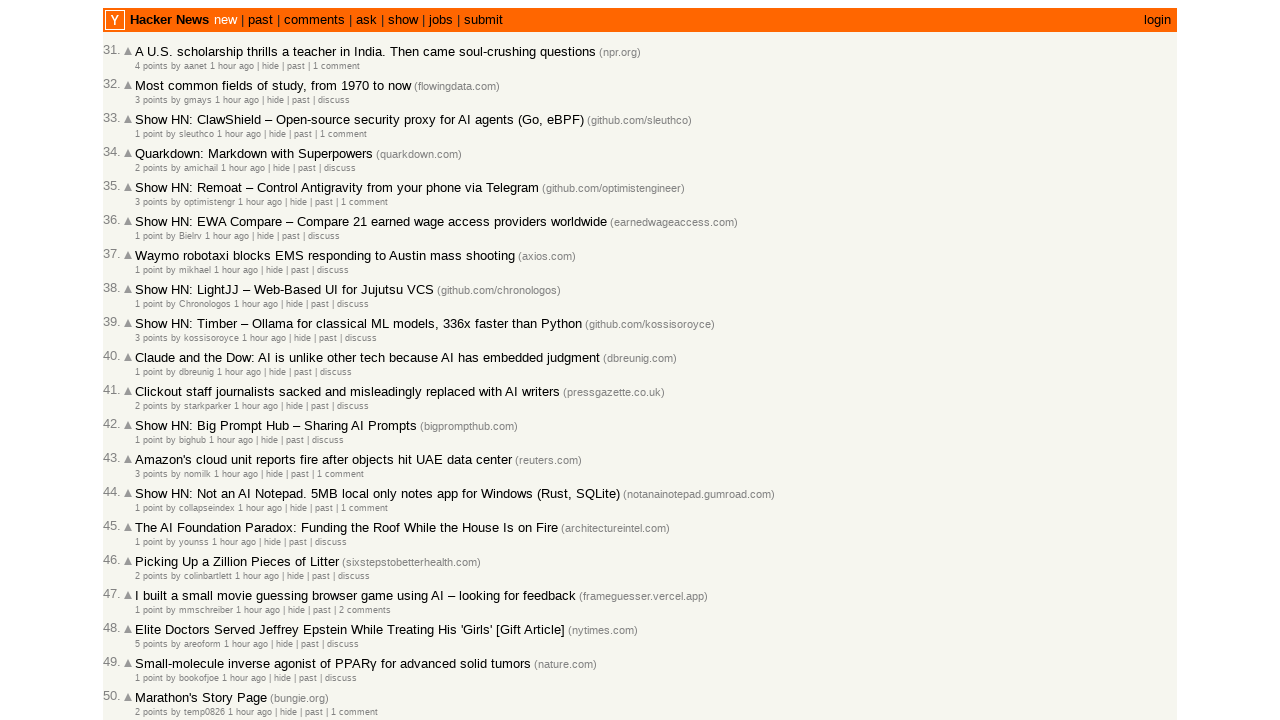

Clicked 'More' link to navigate to page 3 at (149, 616) on a.morelink
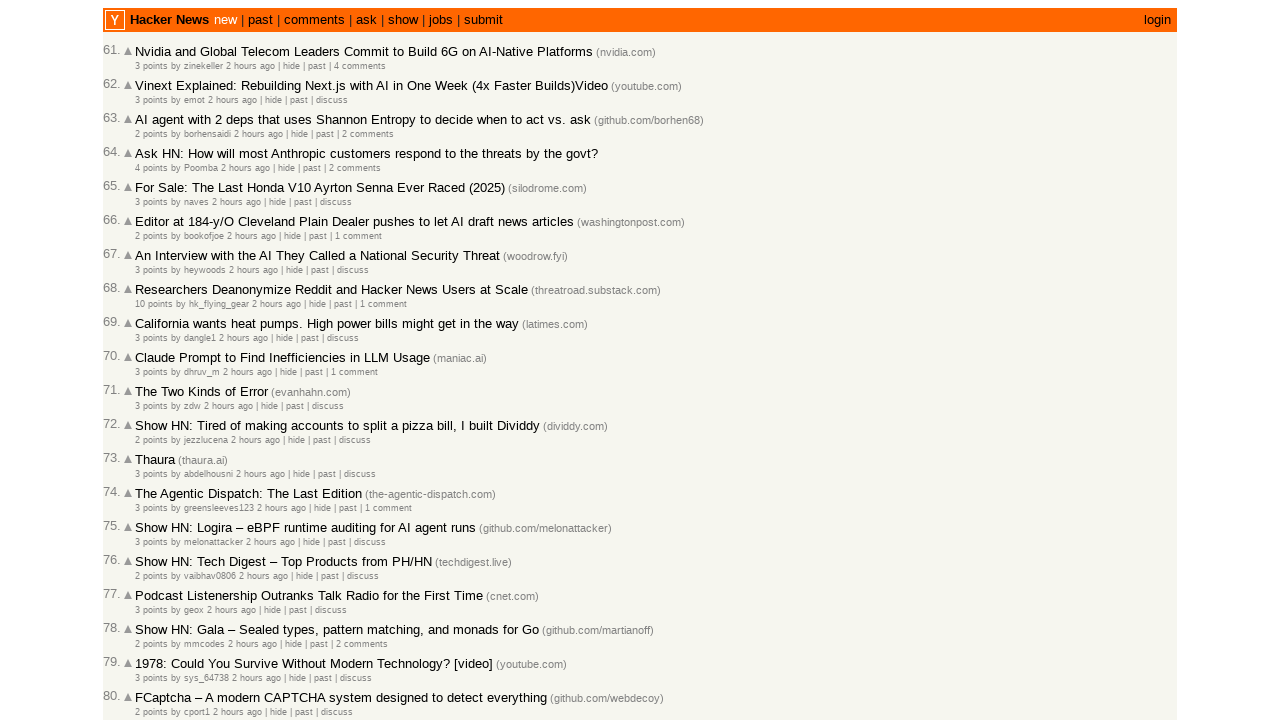

Page 3 loaded (networkidle state reached)
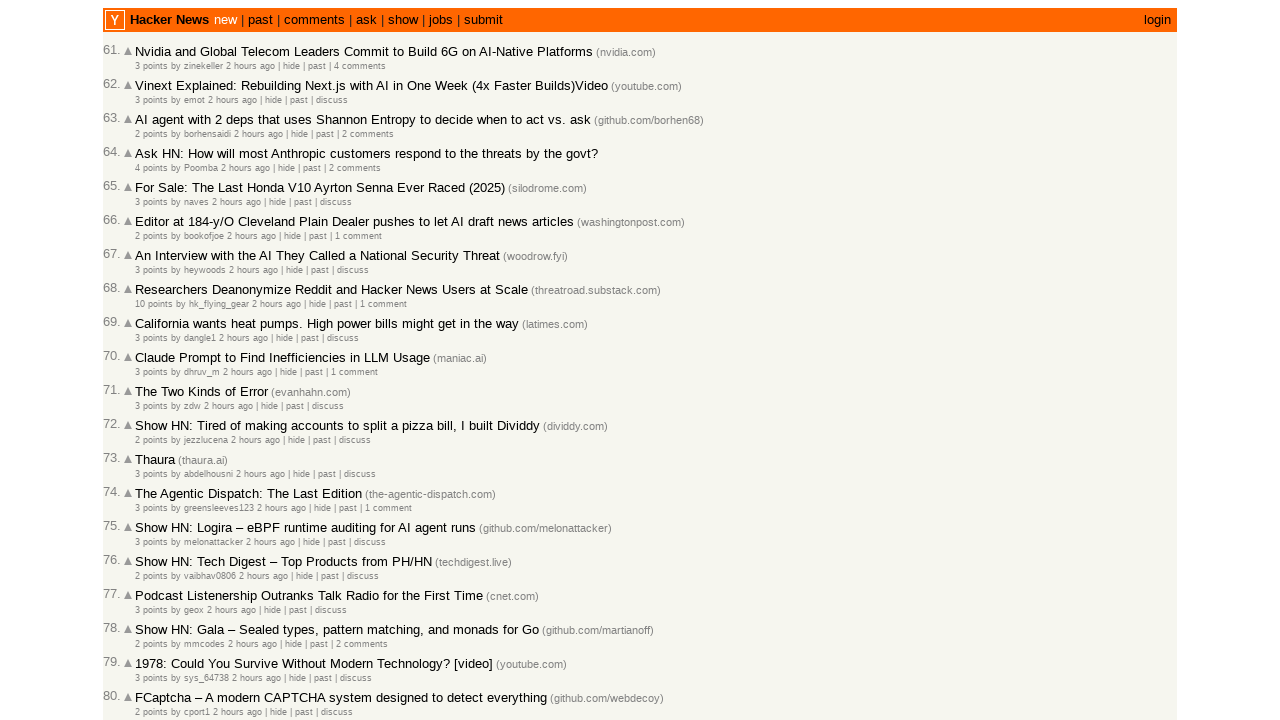

Verified articles are displayed on page 3
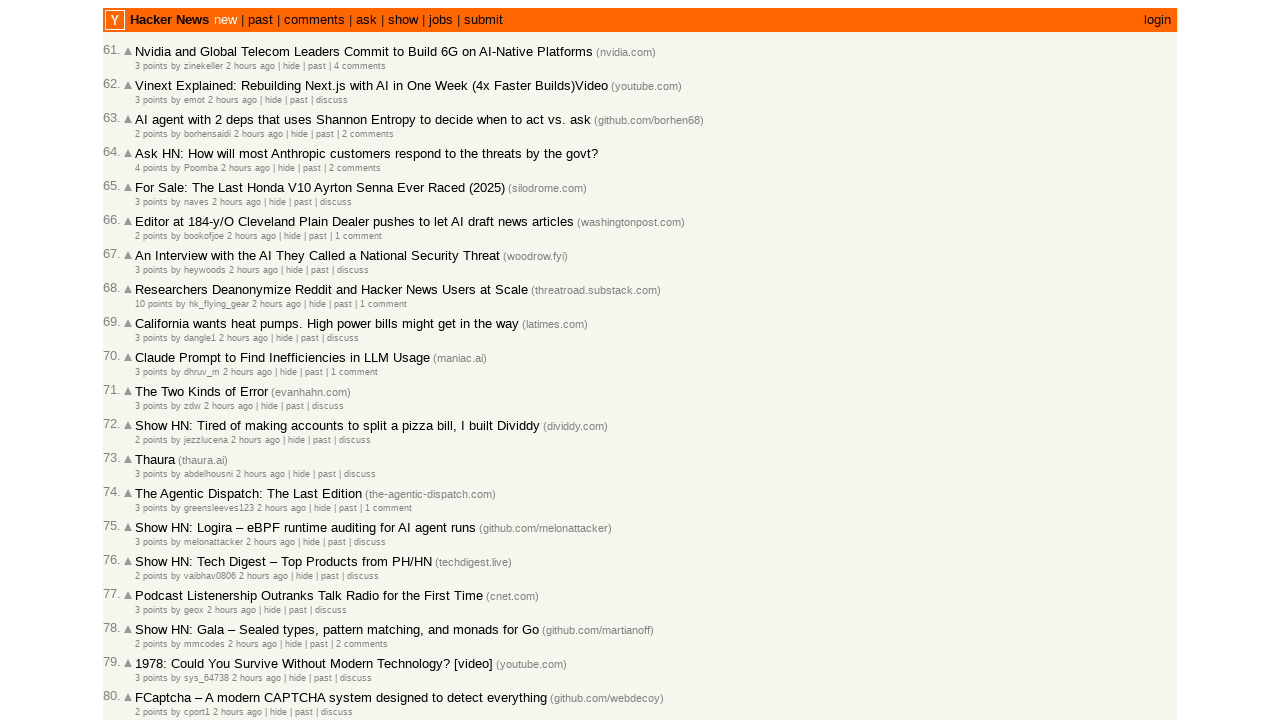

Clicked 'More' link to navigate to page 4 at (149, 616) on a.morelink
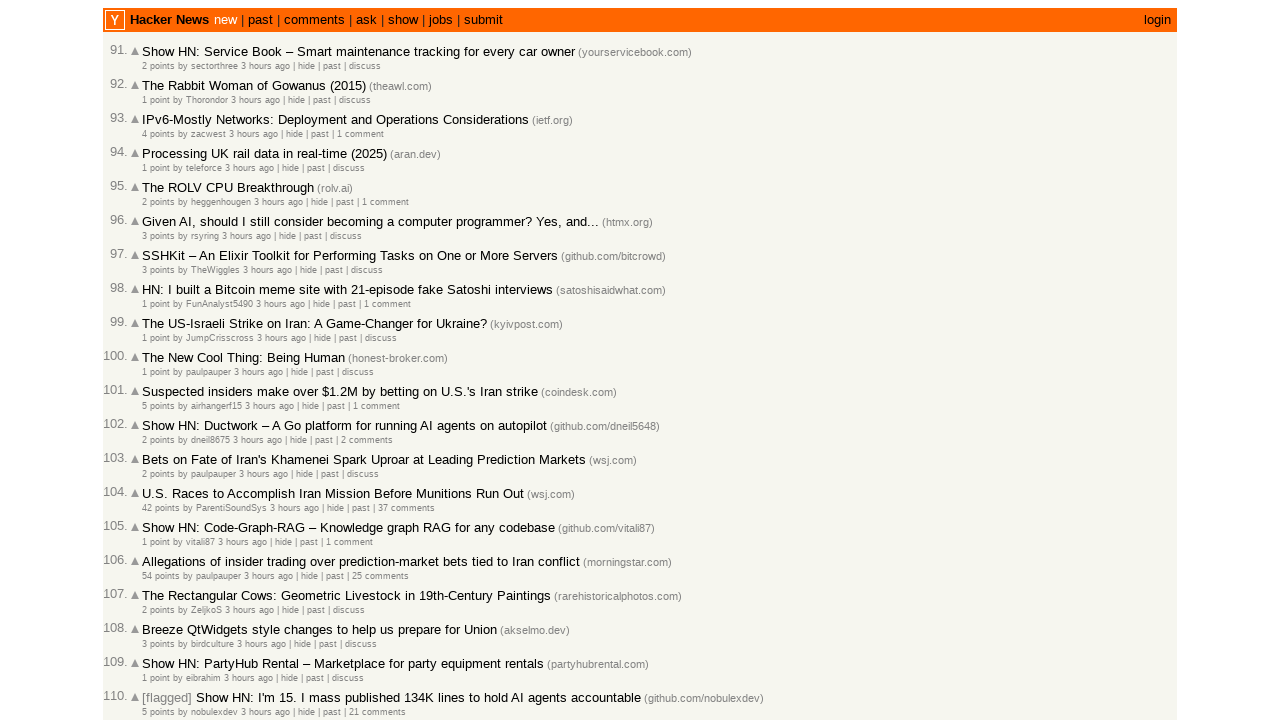

Page 4 loaded (networkidle state reached)
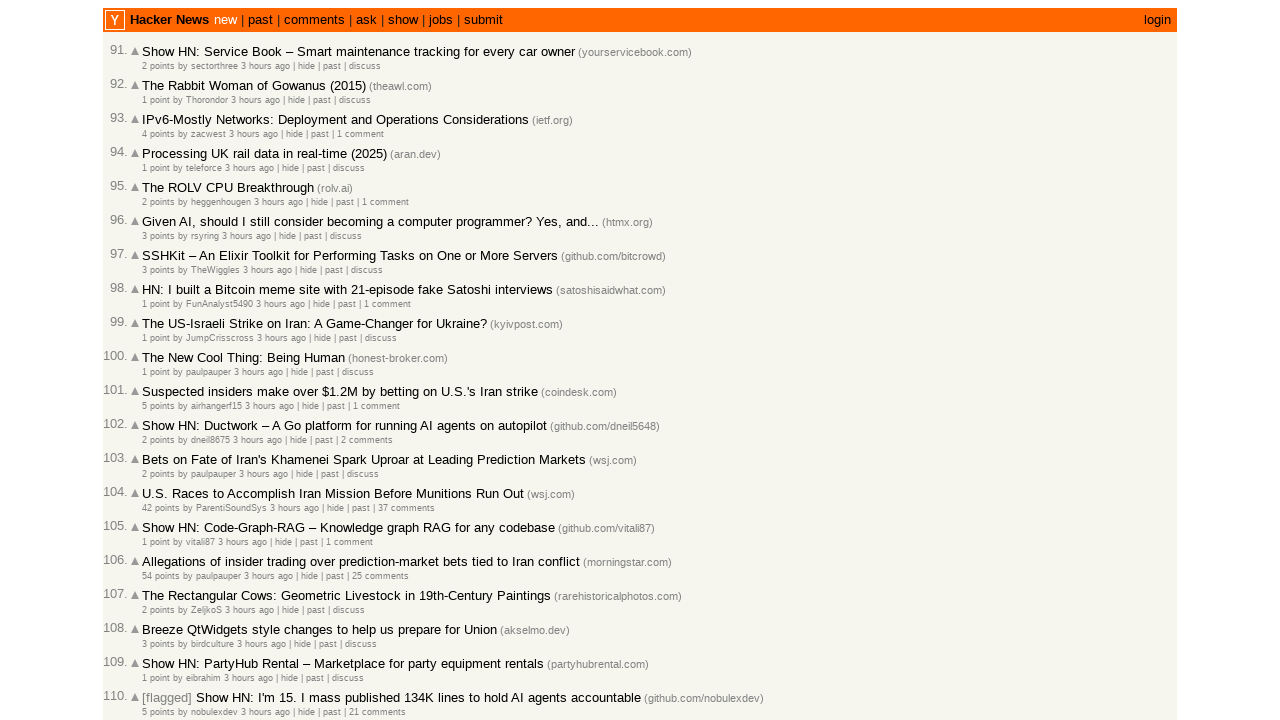

Verified articles are displayed on page 4
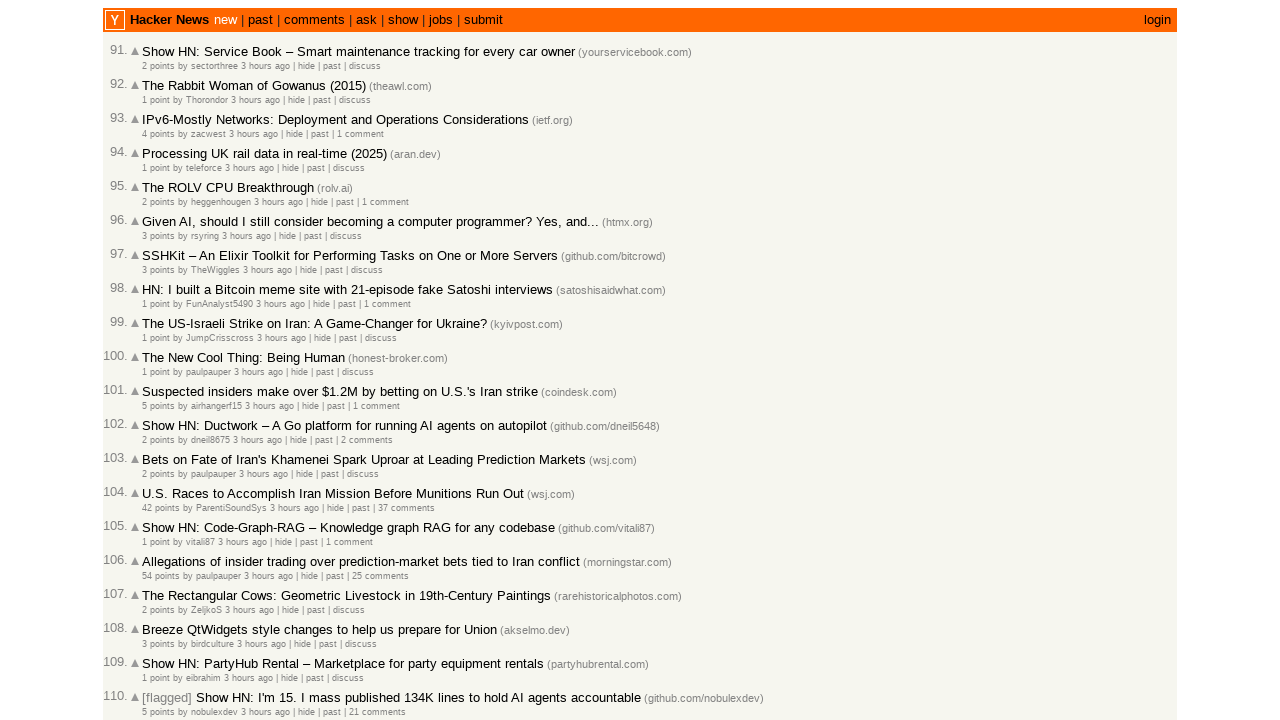

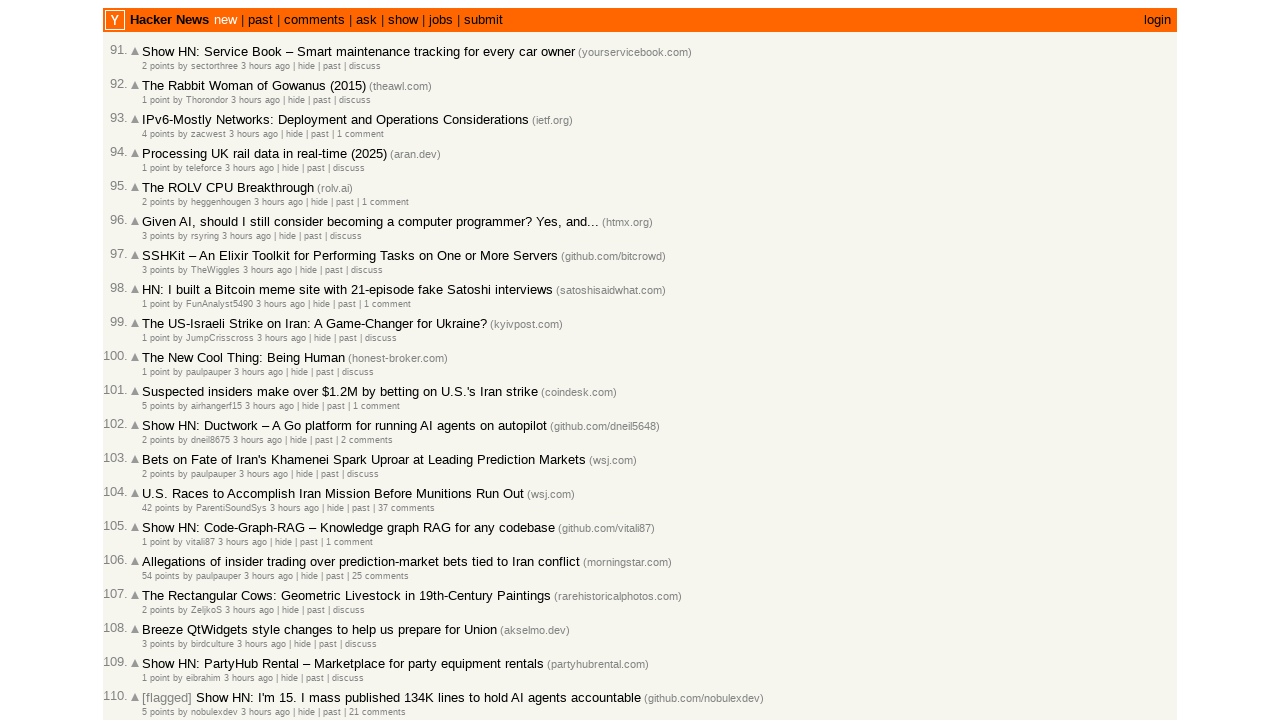